Navigates to a Trendyol product page and verifies that product price information is displayed

Starting URL: https://www.trendyol.com/liva/tavuk-etli-kedi-mamasi-15-kg-p-32718068?boutiqueId=61&merchantId=185267

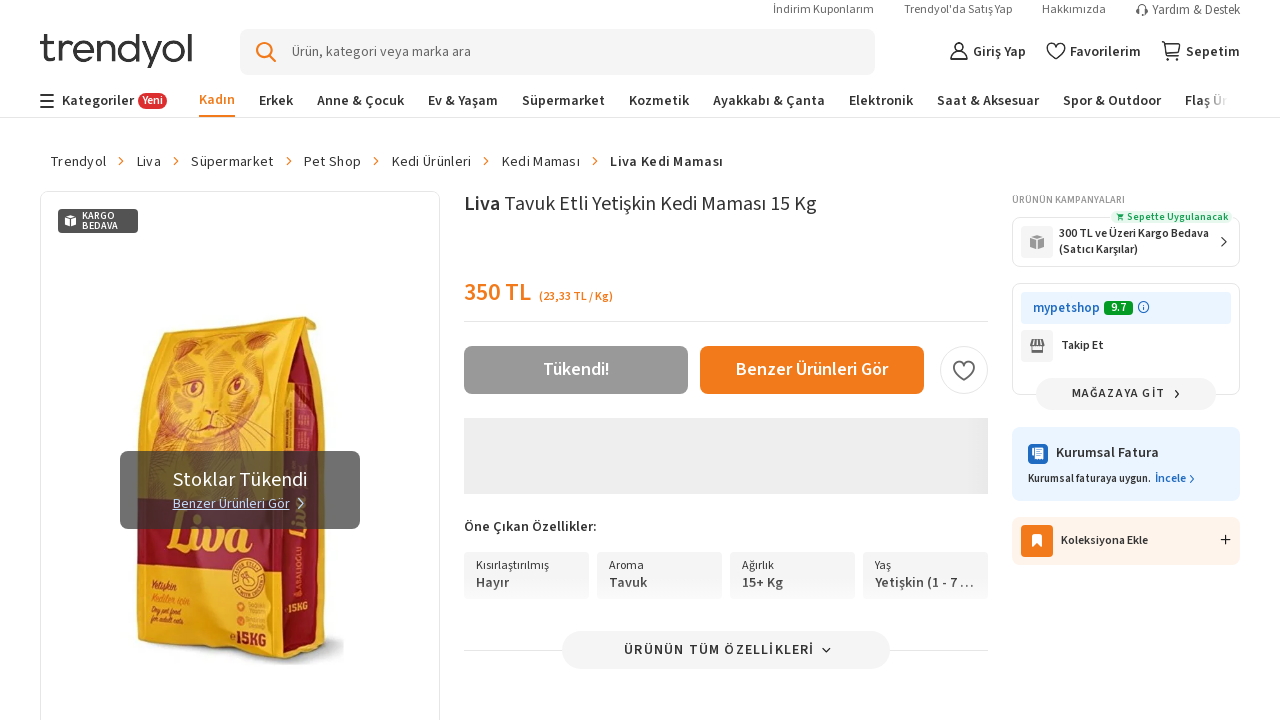

Price selectors not found within timeout, continuing anyway
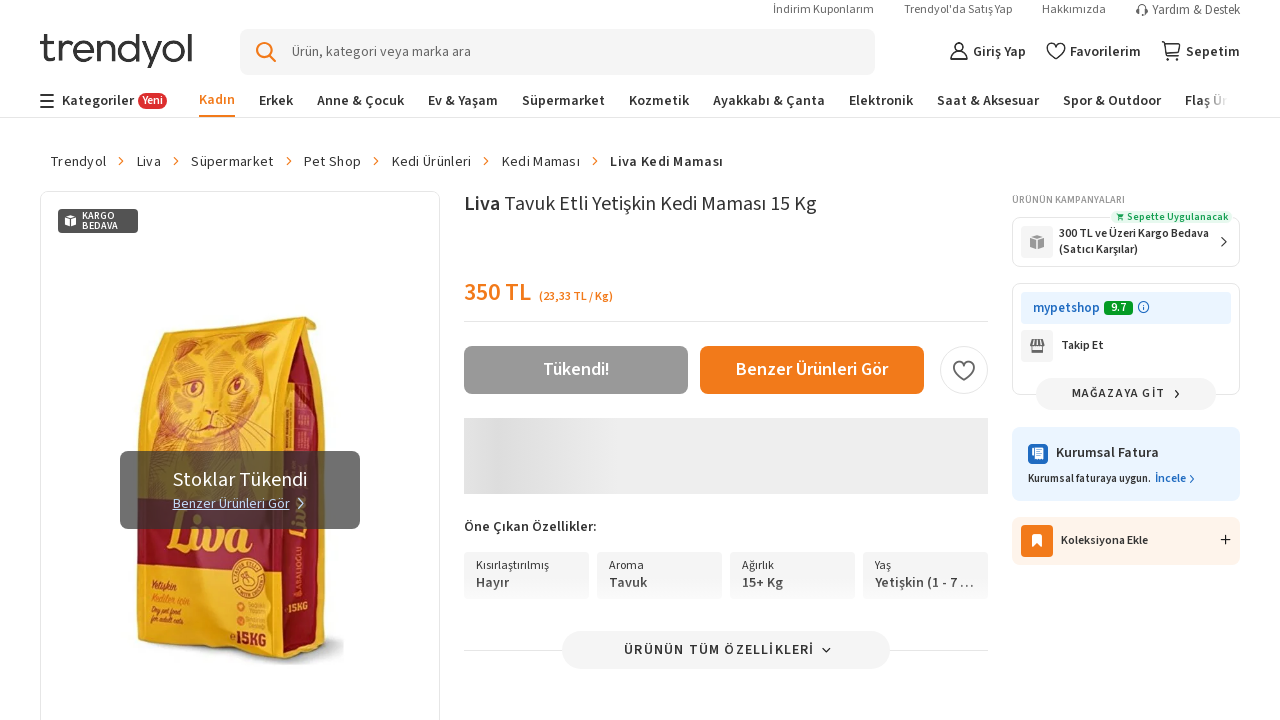

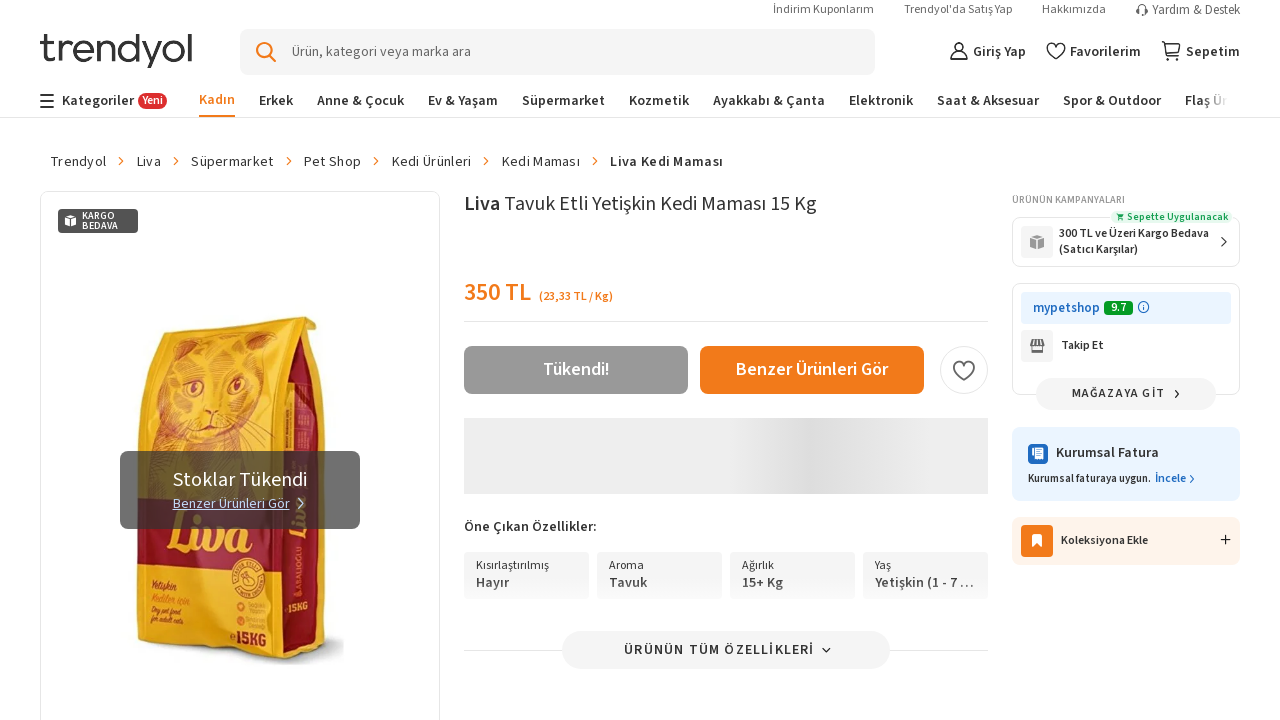